Tests Disappearing Elements page by clicking the About link and verifying navigation

Starting URL: https://the-internet.herokuapp.com

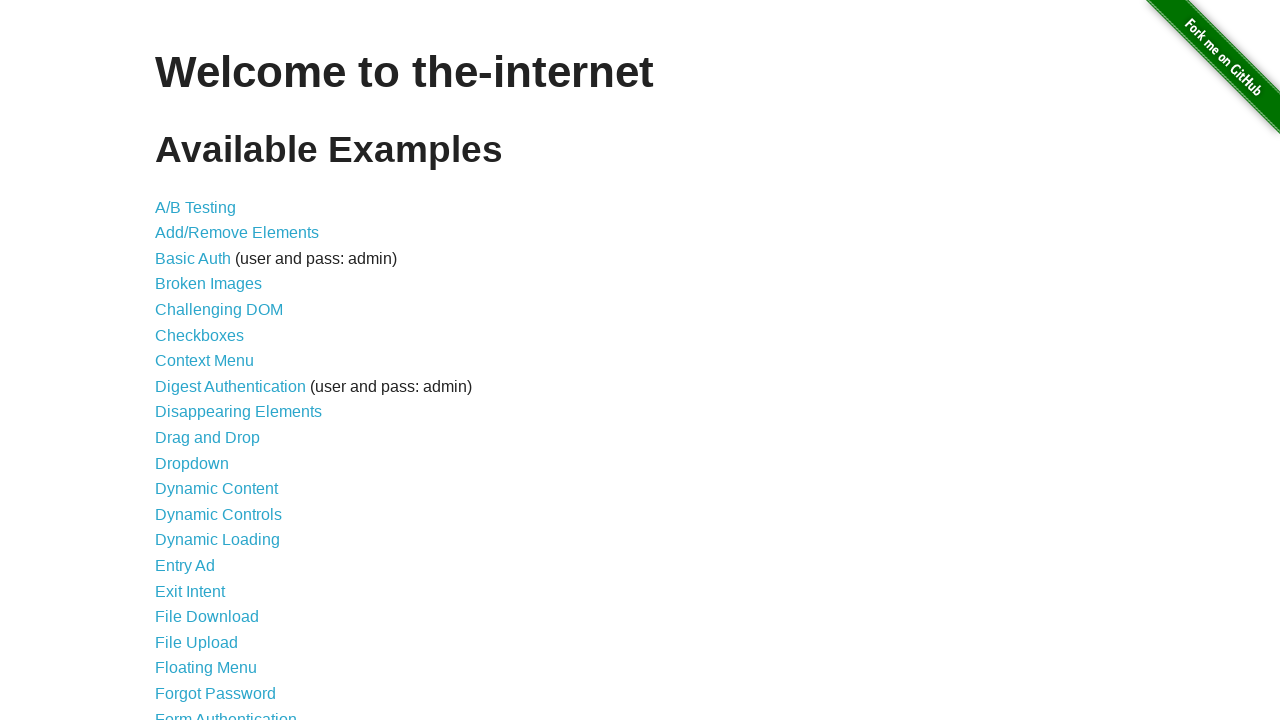

Clicked on Disappearing Elements link at (238, 412) on a:text('Disappearing Elements')
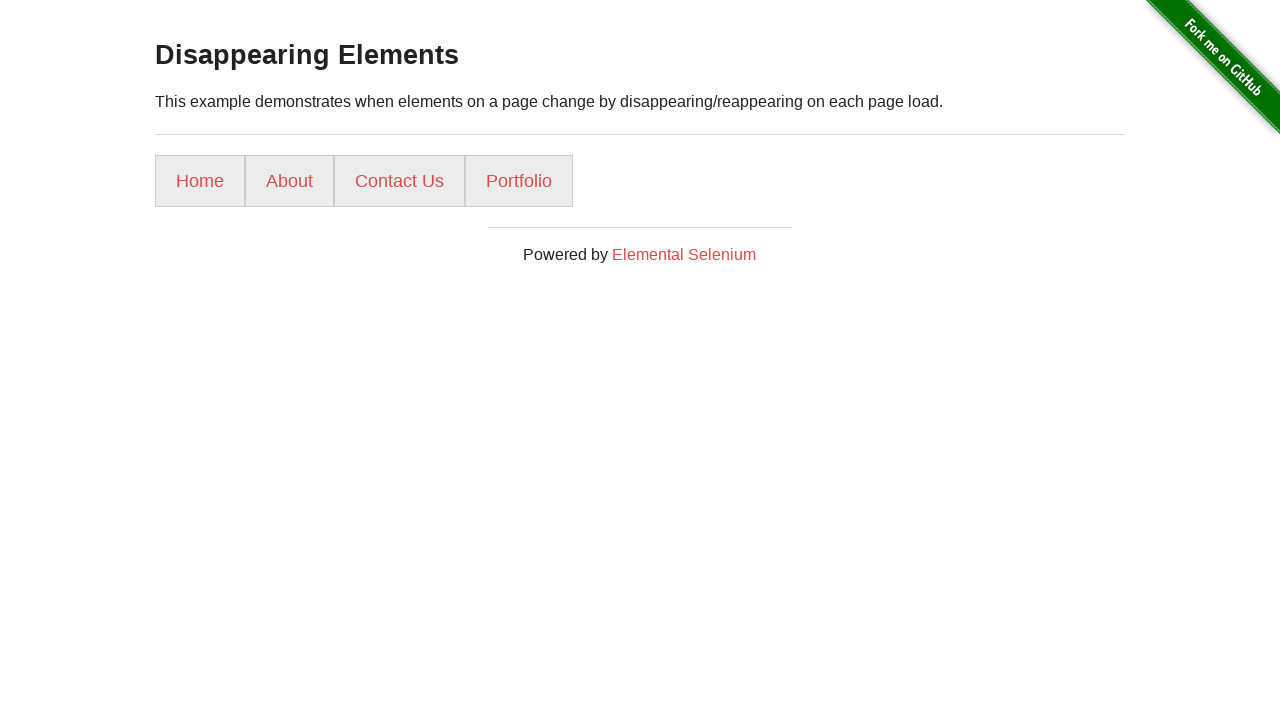

Navigated to Disappearing Elements page
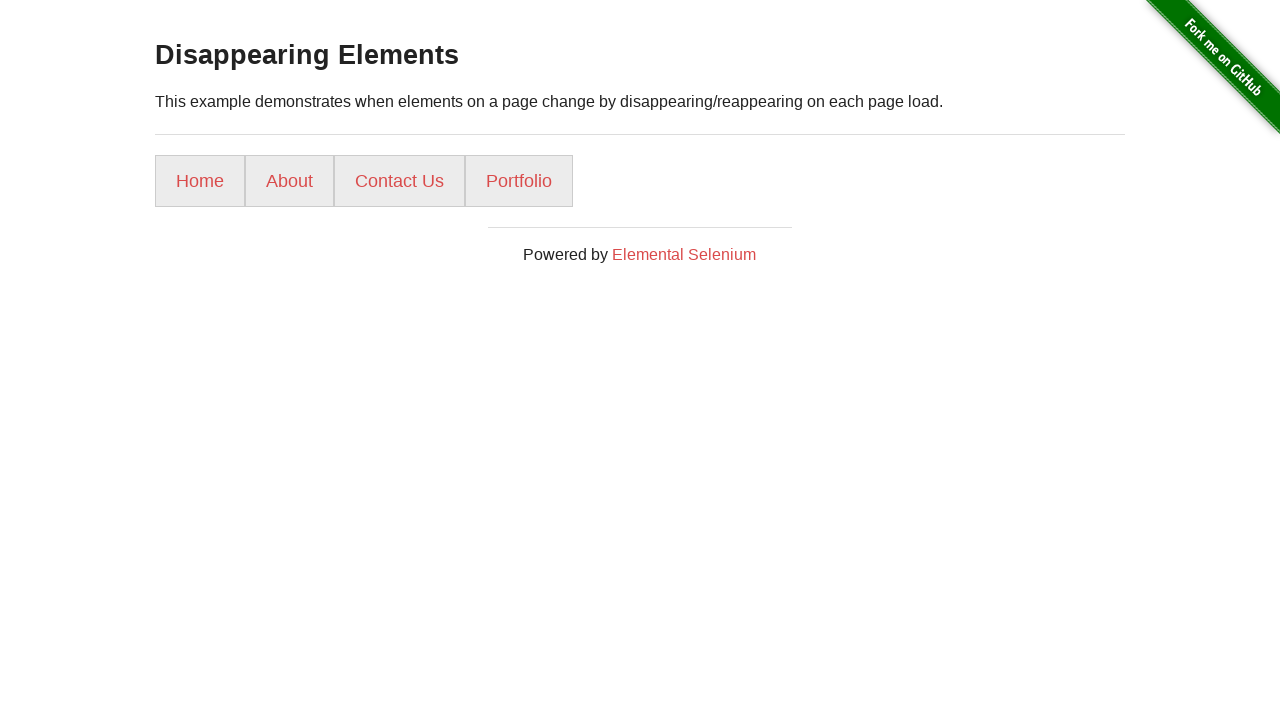

About link appeared on the page
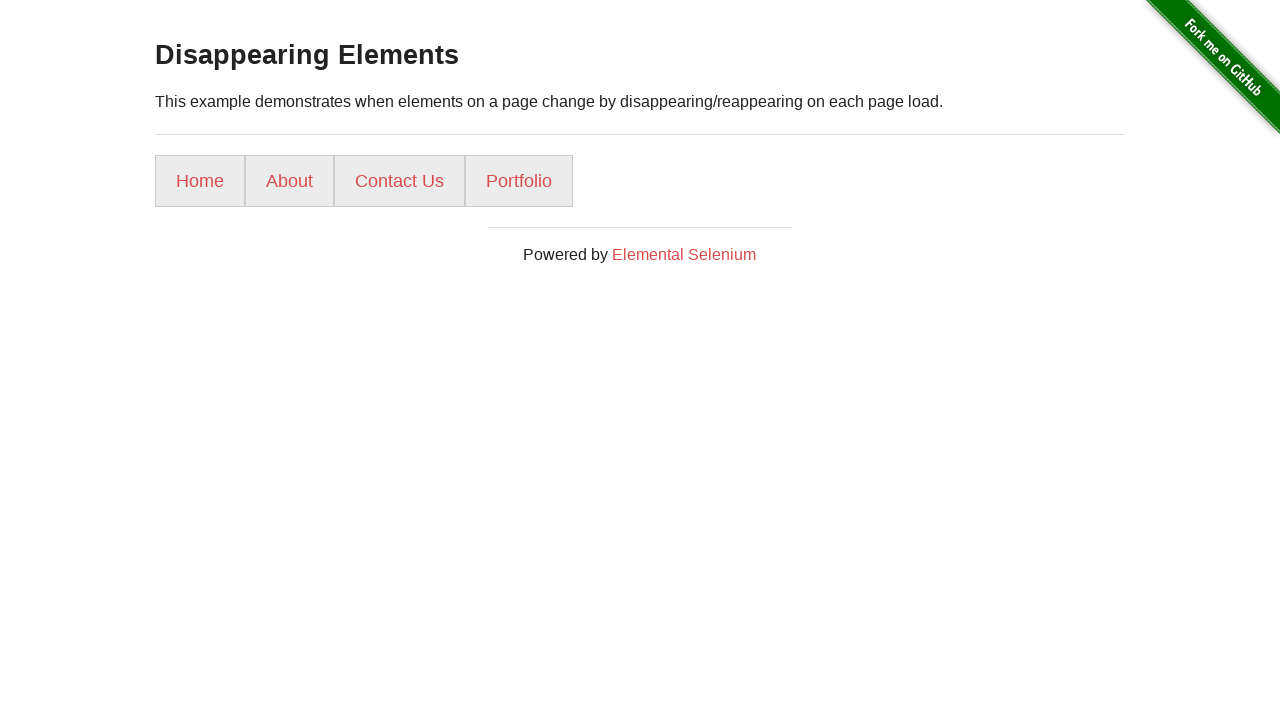

Clicked on About link at (290, 181) on a:text('About')
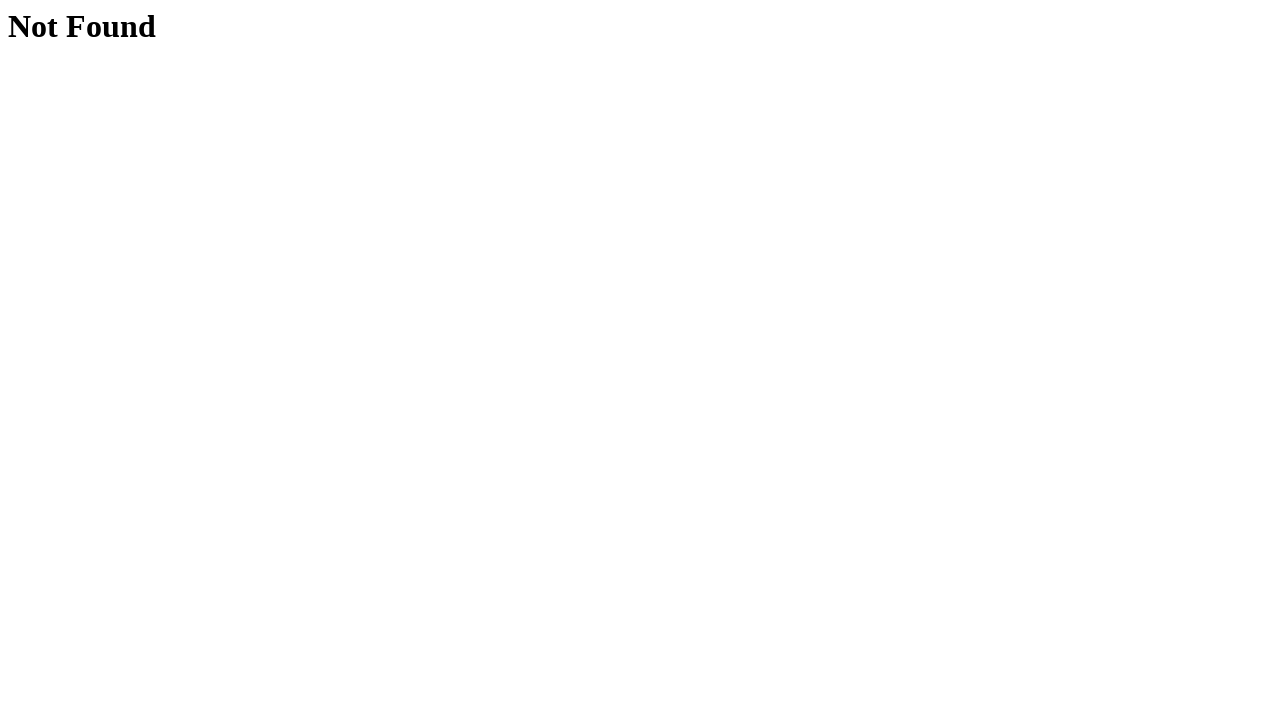

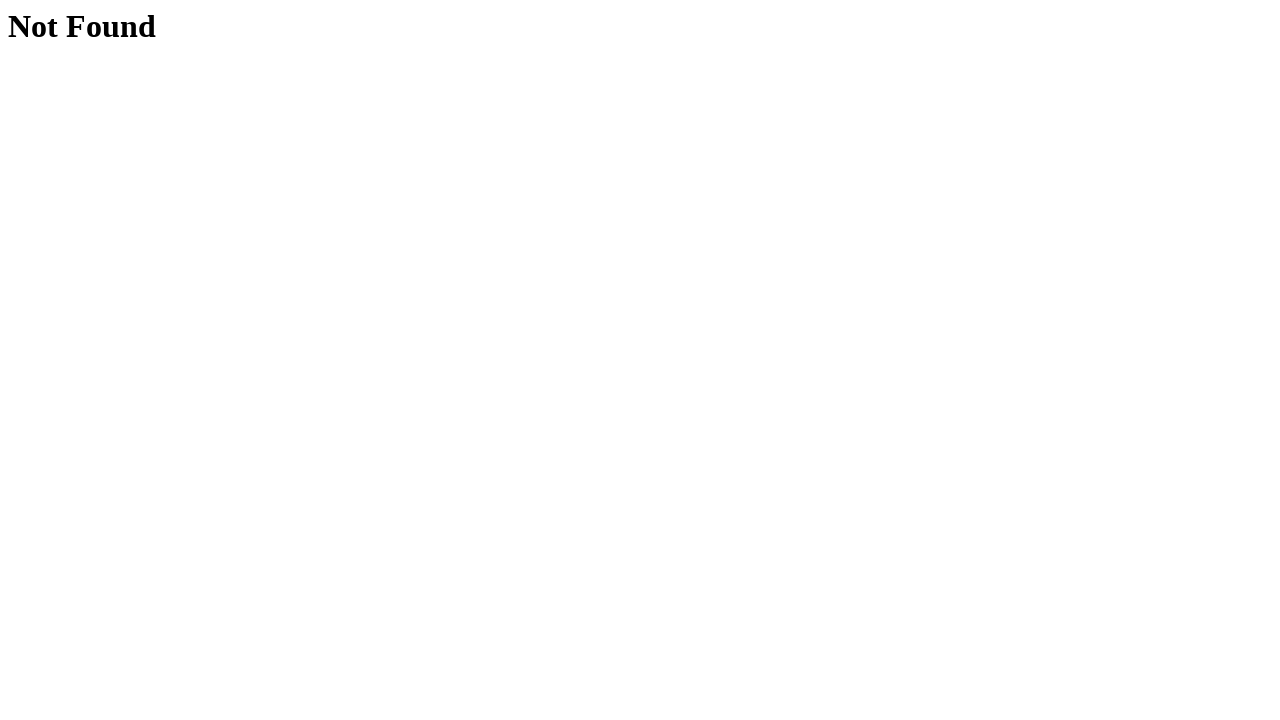